Navigates to a text box form page and locates the position of the permanent address element

Starting URL: https://demoqa.com/text-box

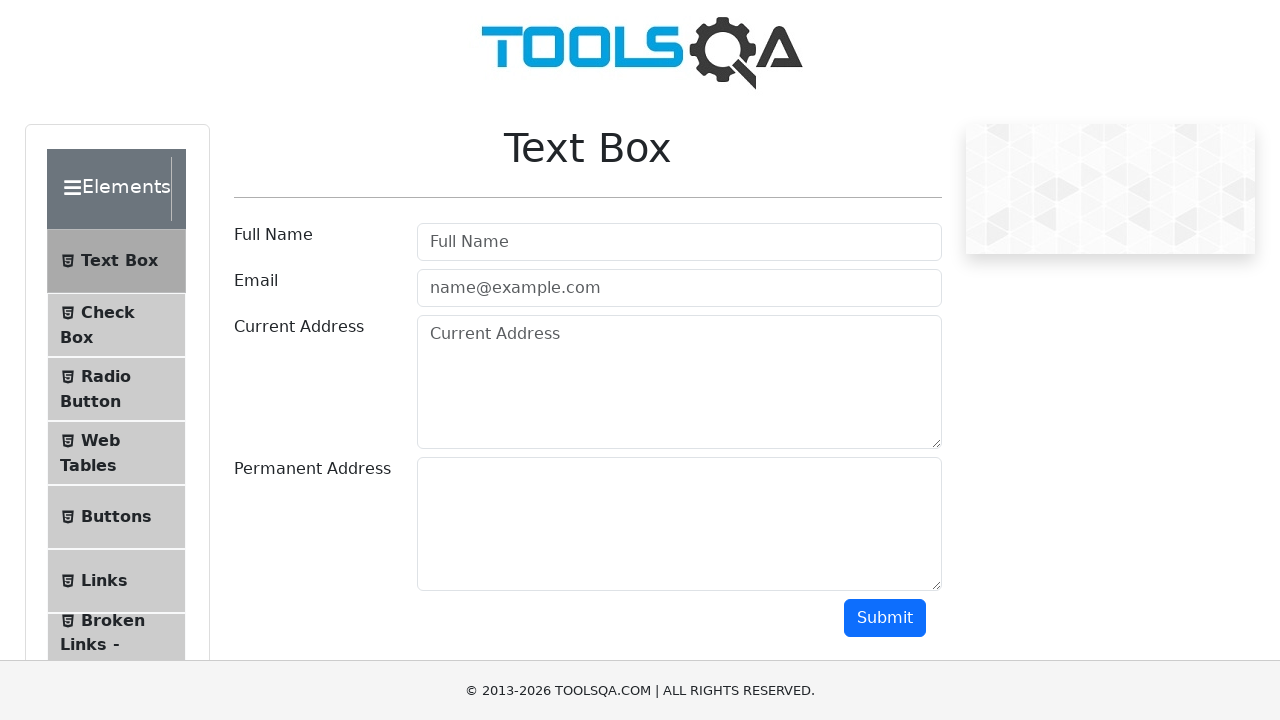

Navigated to text-box form page at https://demoqa.com/text-box
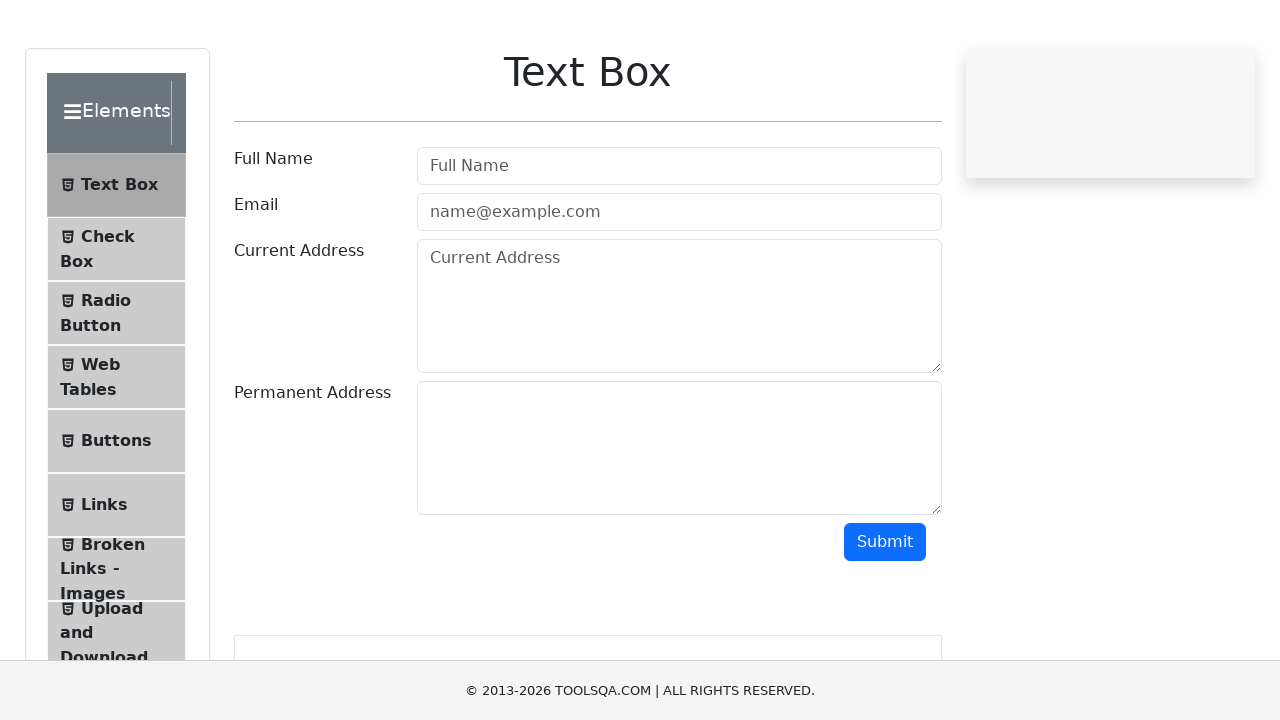

Waited for permanent address element to be present
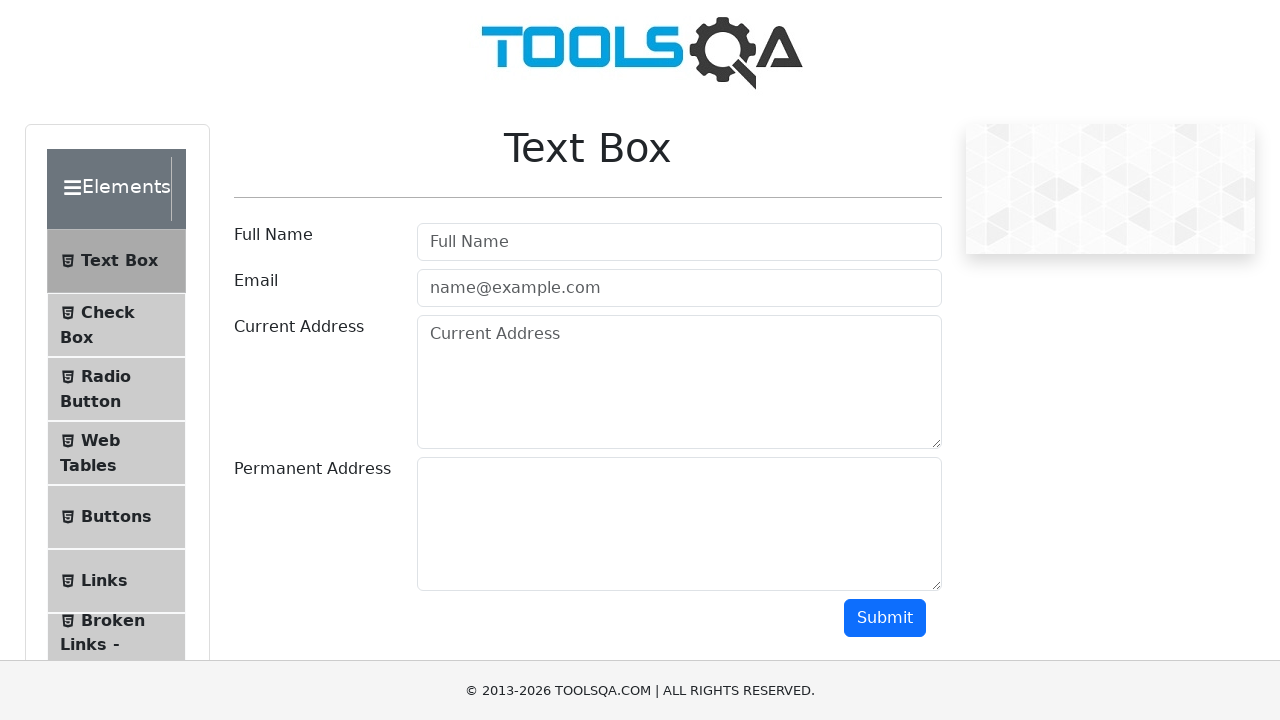

Retrieved bounding box of permanent address element
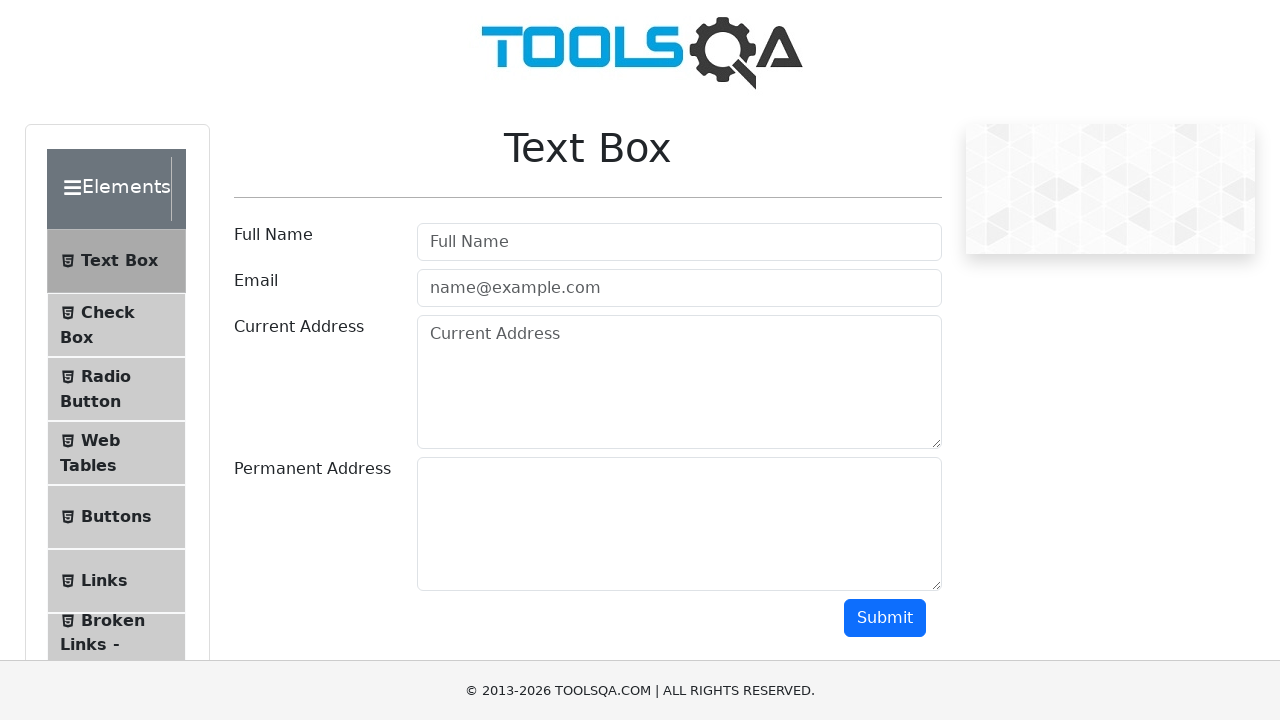

Located permanent address element at X: 416.78125, Y: 457
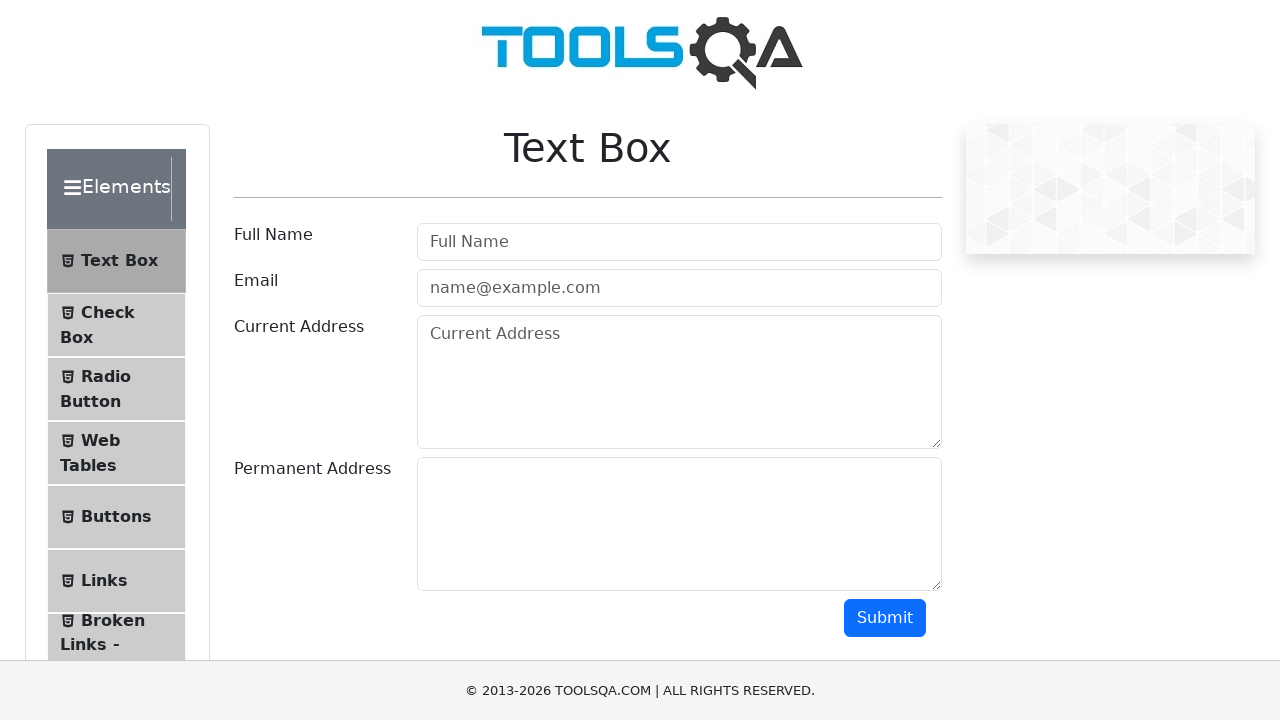

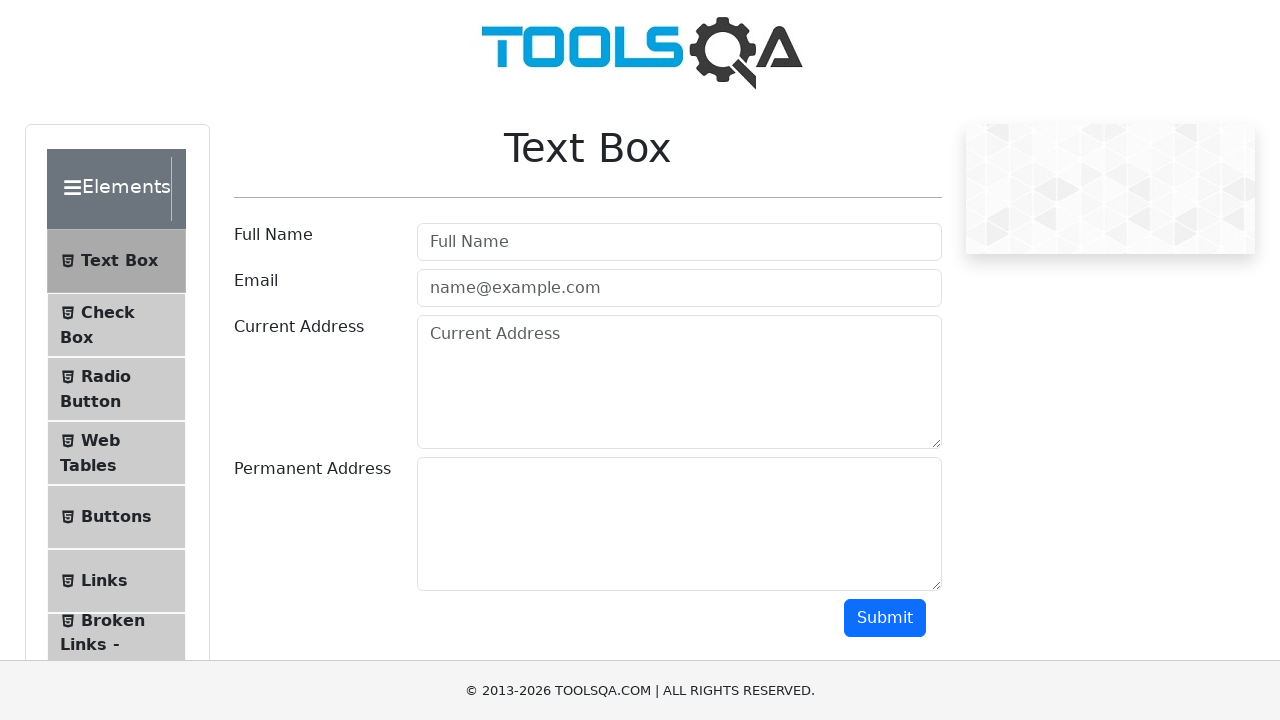